Tests mouse interactions on jQuery UI demo site by performing a drag-and-drop action on the Droppable demo, then navigating to the Draggable demo

Starting URL: https://jqueryui.com/

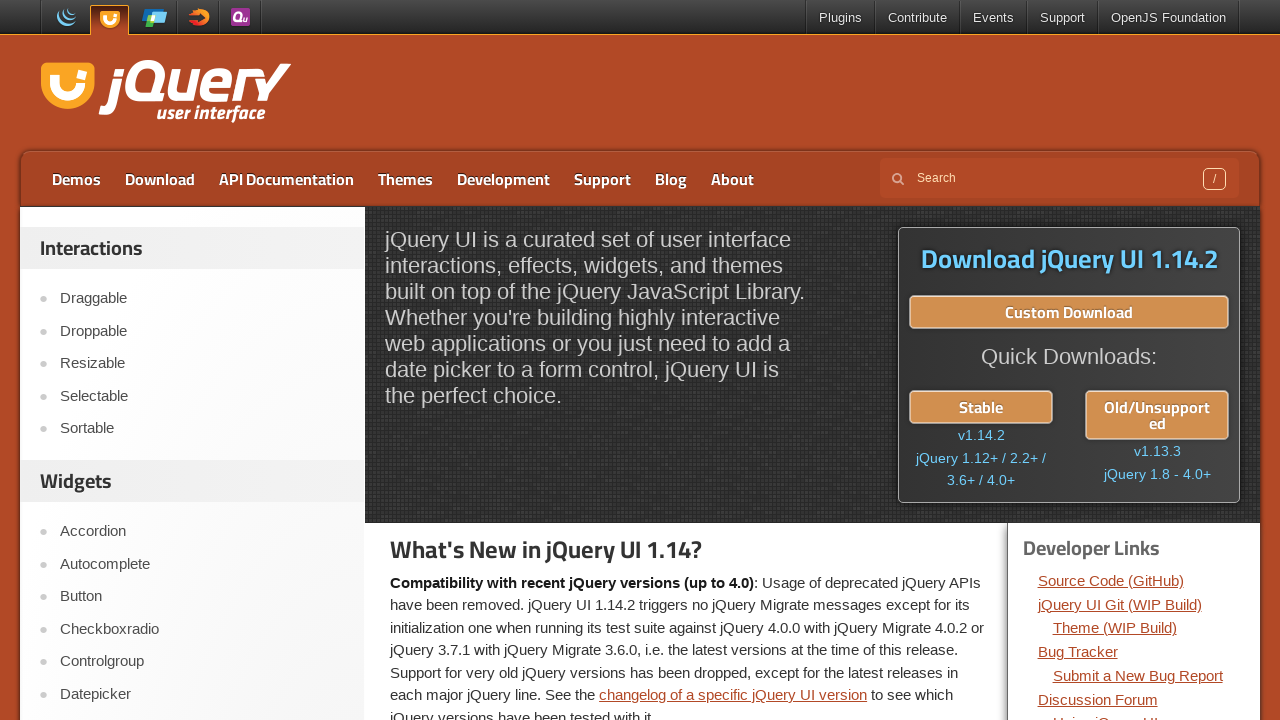

Clicked on Droppable link at (202, 331) on xpath=//a[text()='Droppable']
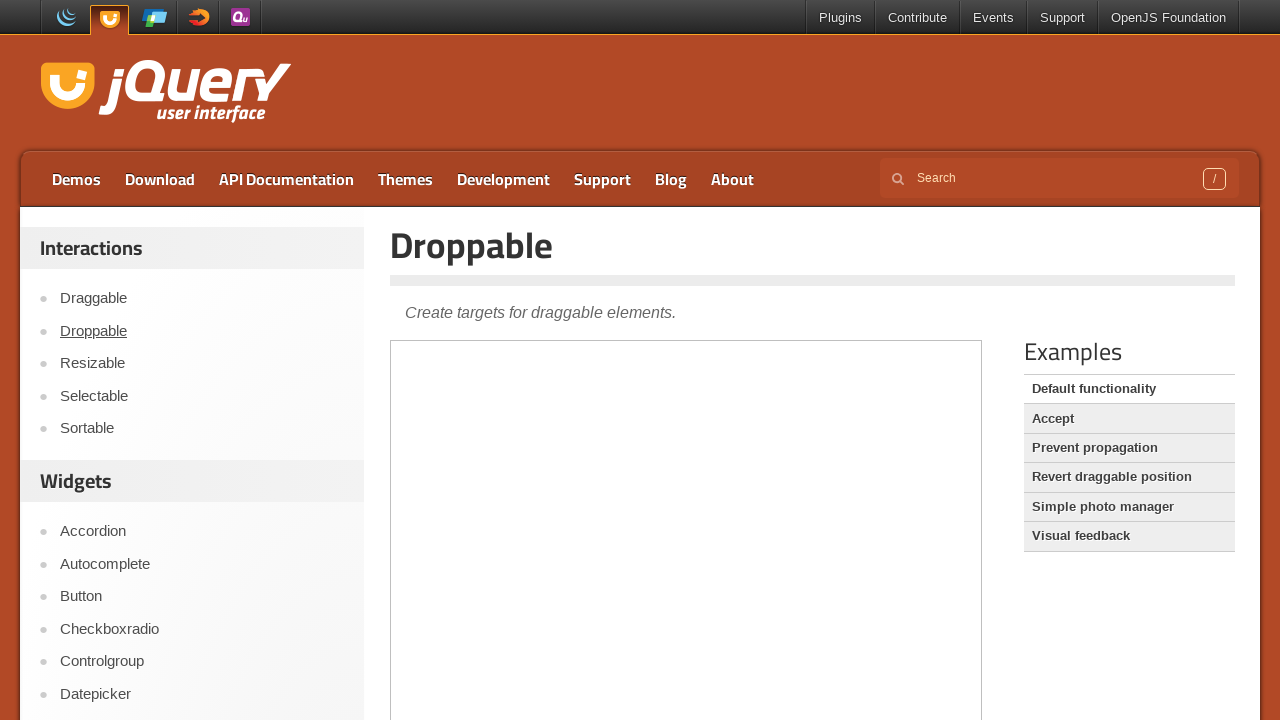

Located demo iframe
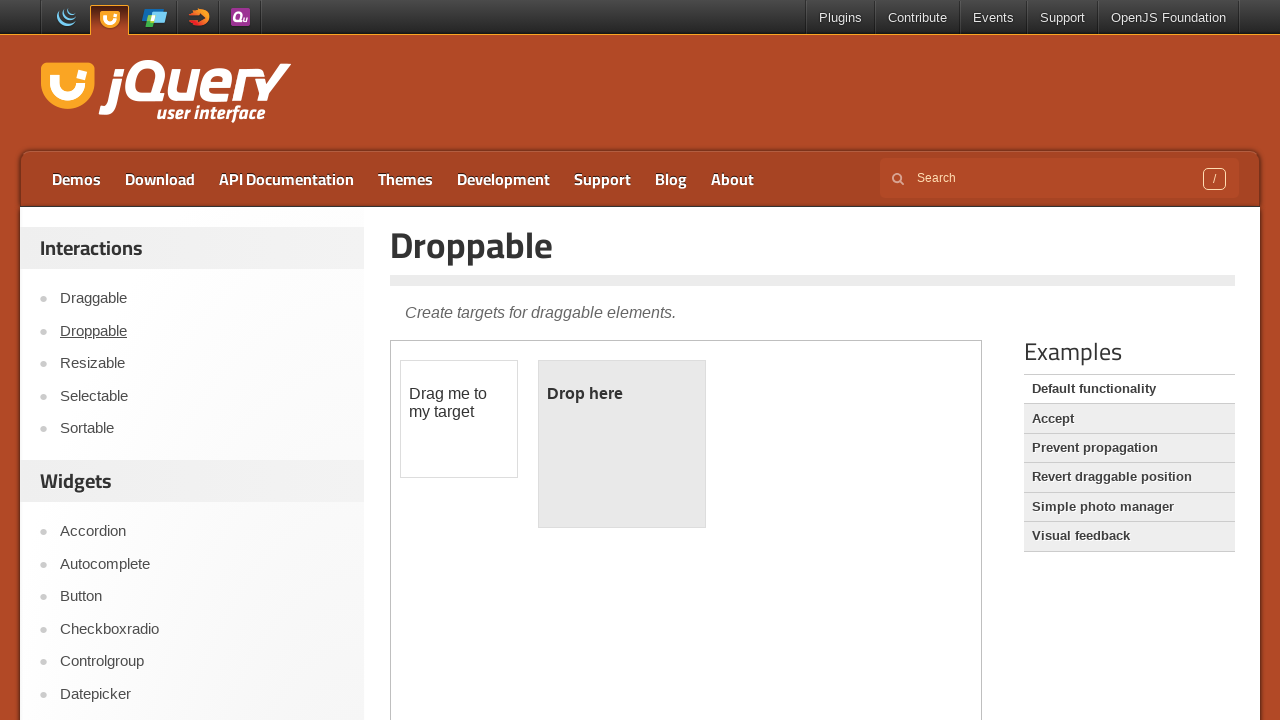

Performed drag-and-drop action from draggable to droppable element at (622, 444)
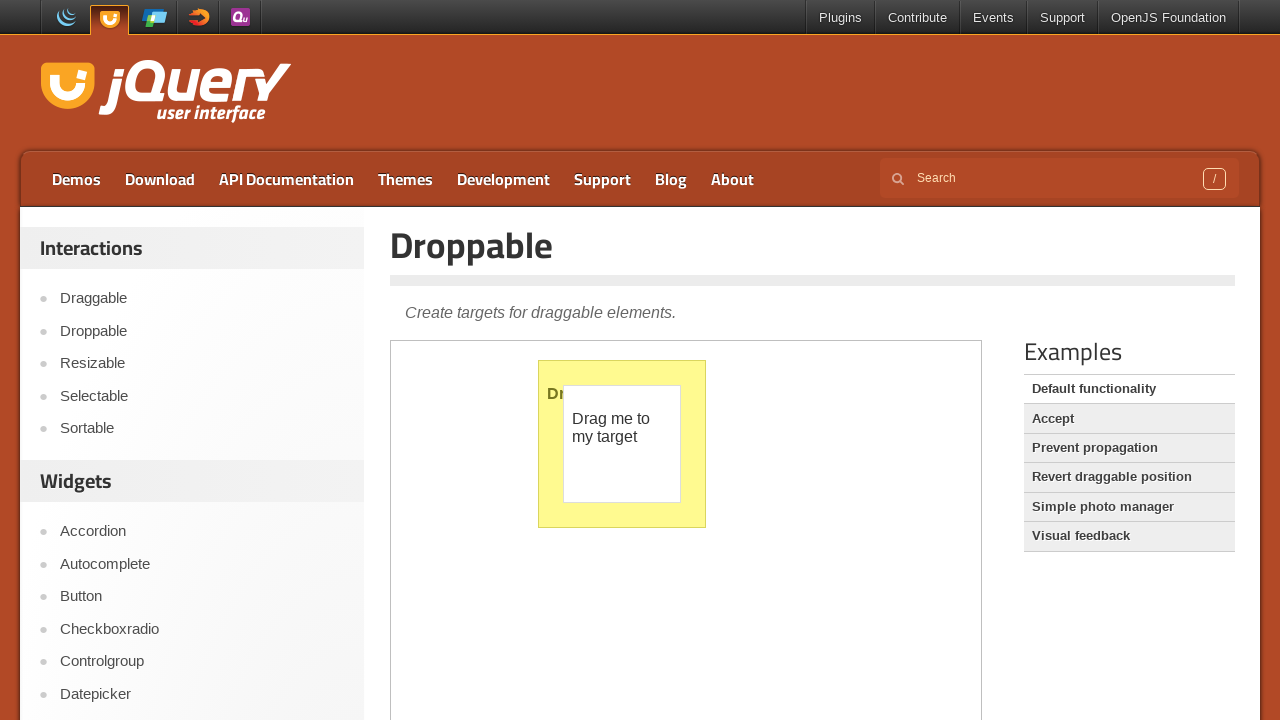

Waited 2 seconds for drag-and-drop action to complete
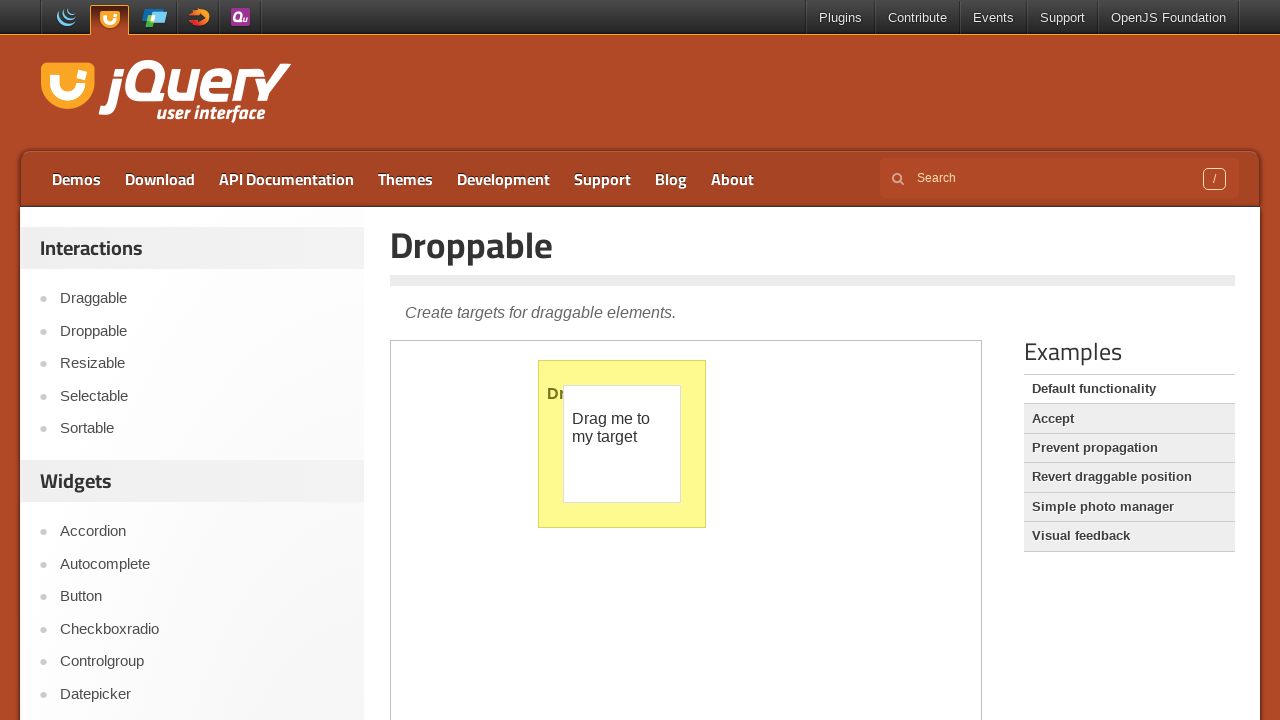

Clicked on Draggable link to navigate to Draggable demo at (813, 311) on text=Draggable
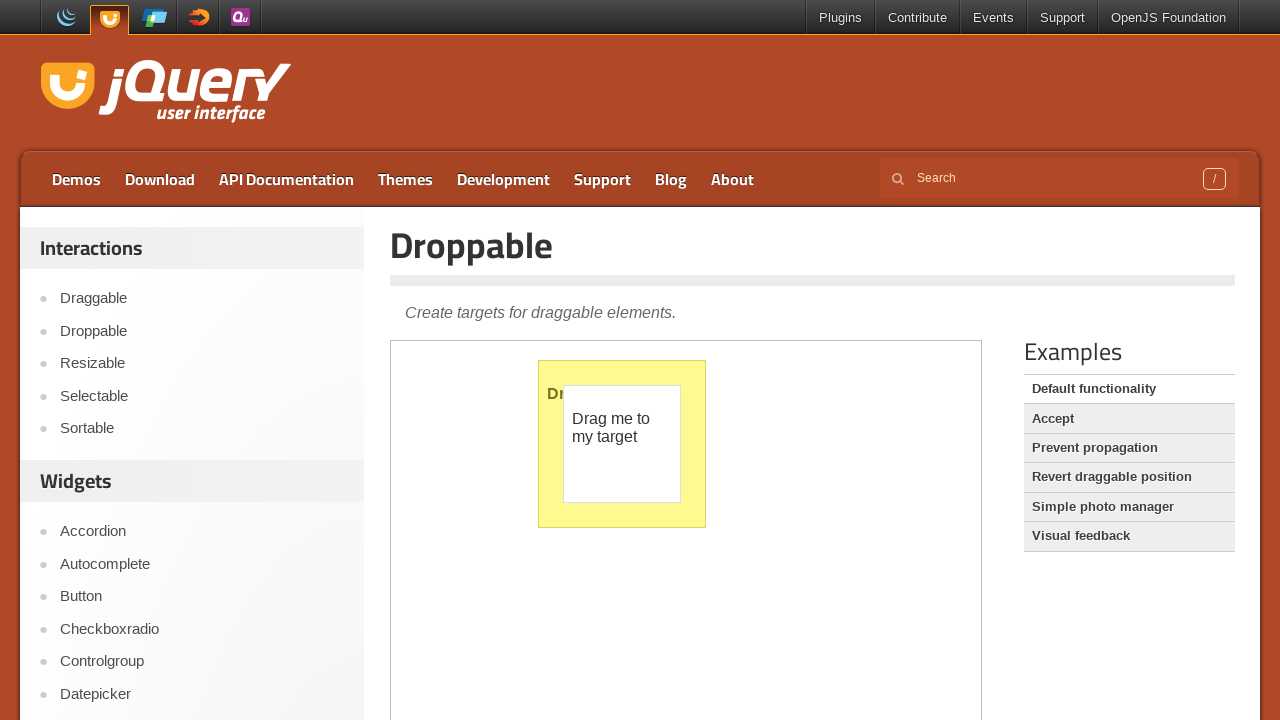

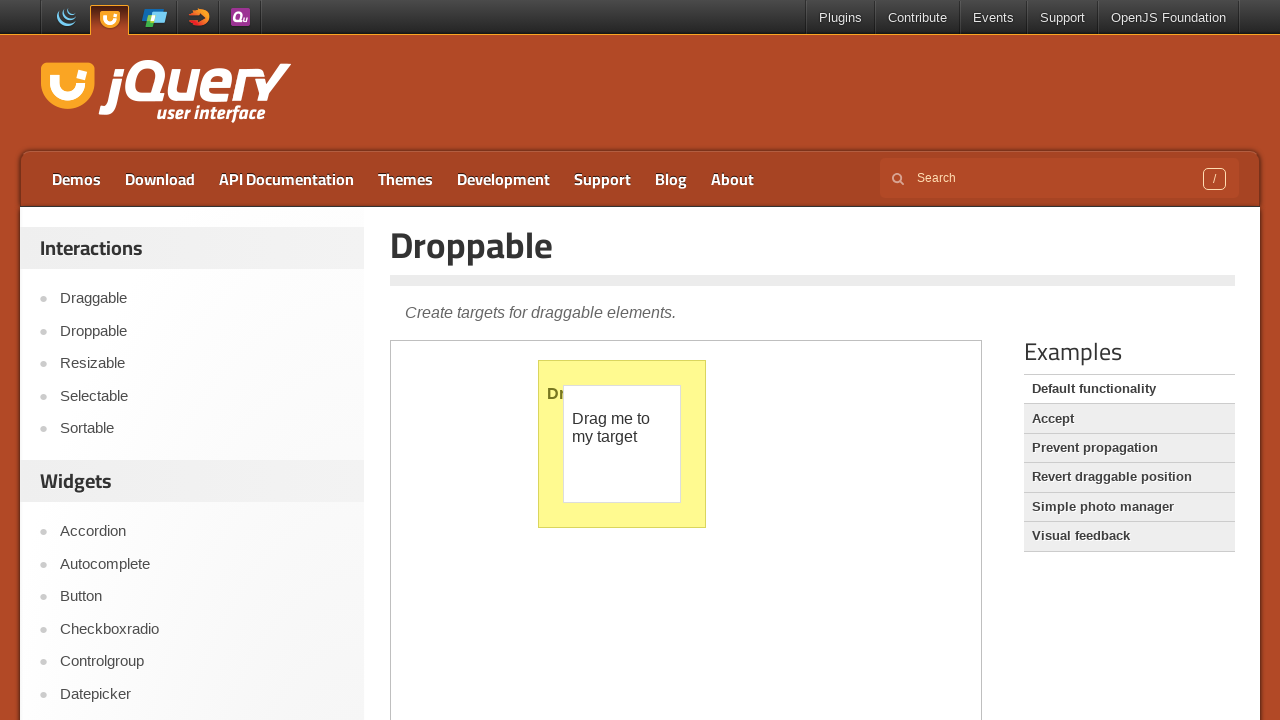